Opens the Lanqiao website and waits for 3 seconds

Starting URL: https://www.lanqiao.cn/

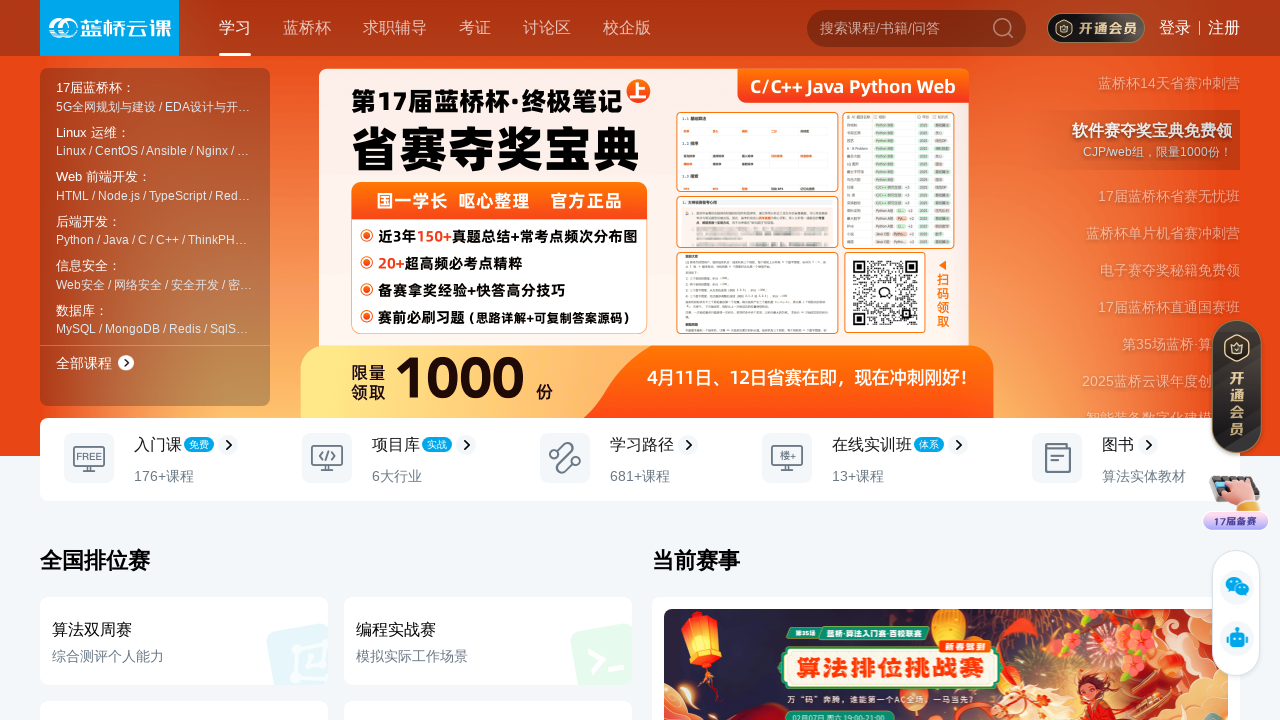

Navigated to Lanqiao website (https://www.lanqiao.cn/)
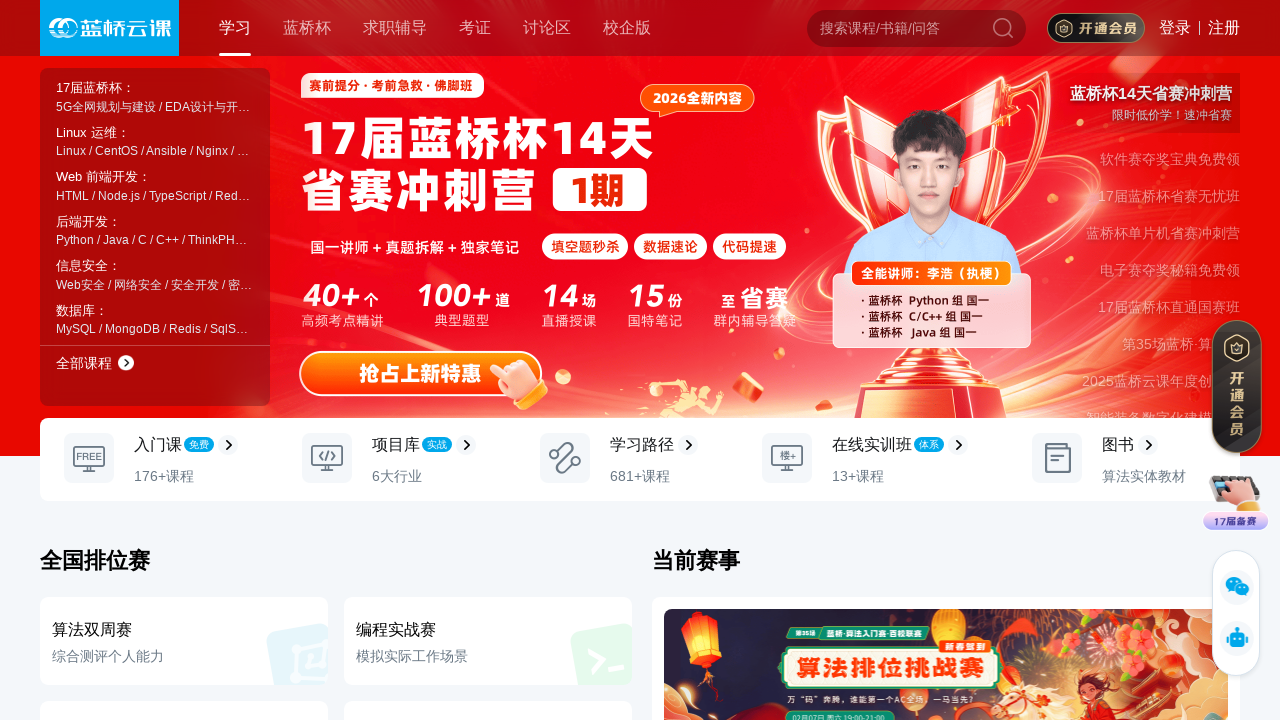

Waited for 3 seconds
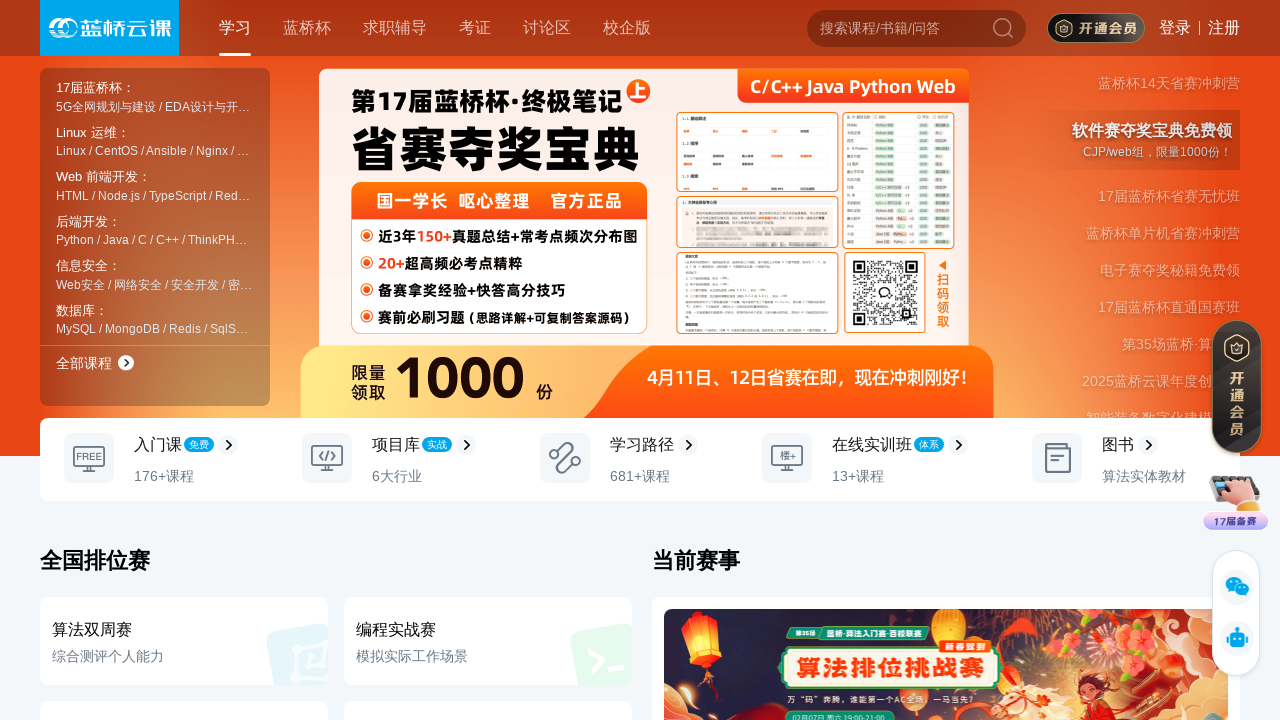

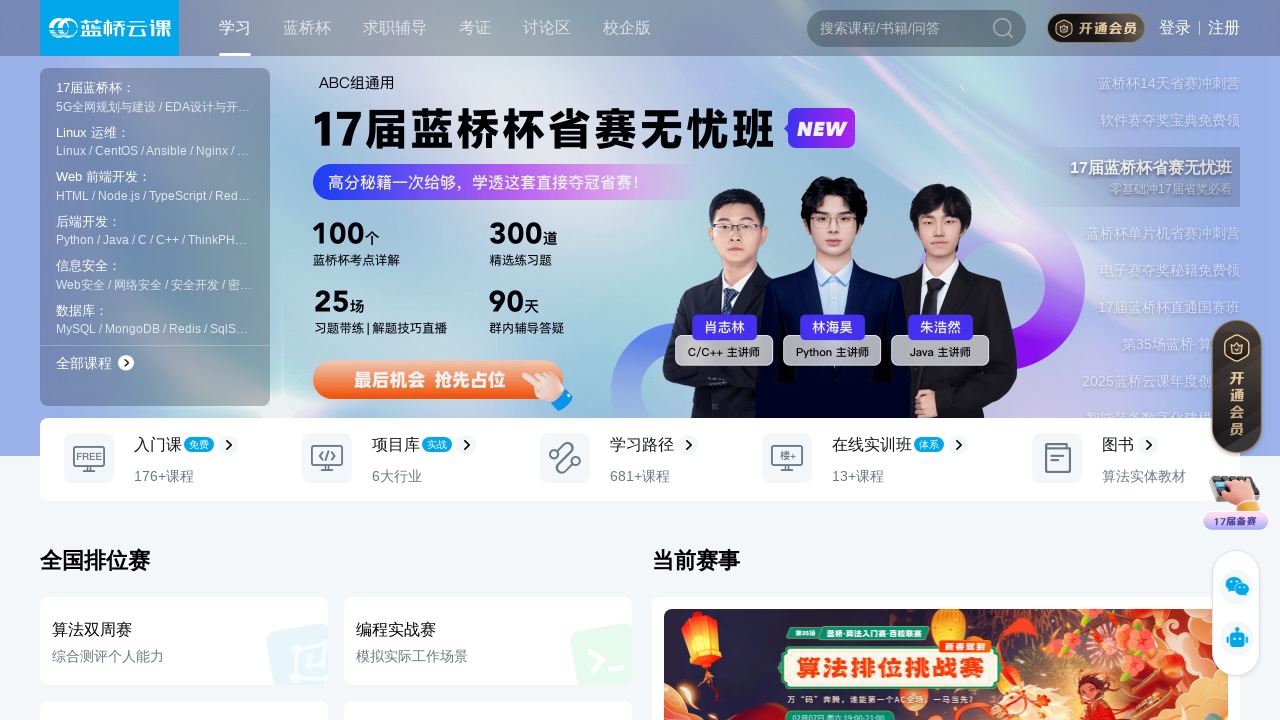